Navigates to the Fnatic esports organization homepage

Starting URL: https://fnatic.com/

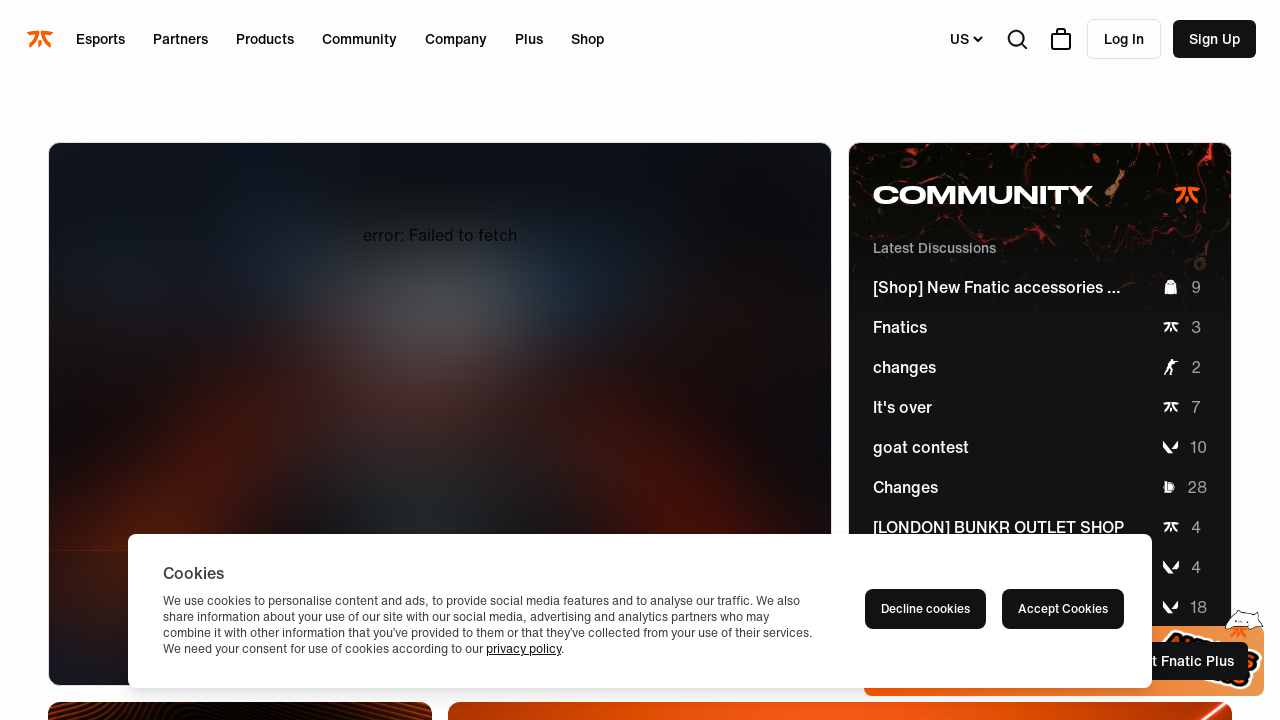

Waited for Fnatic homepage to load (DOM content loaded)
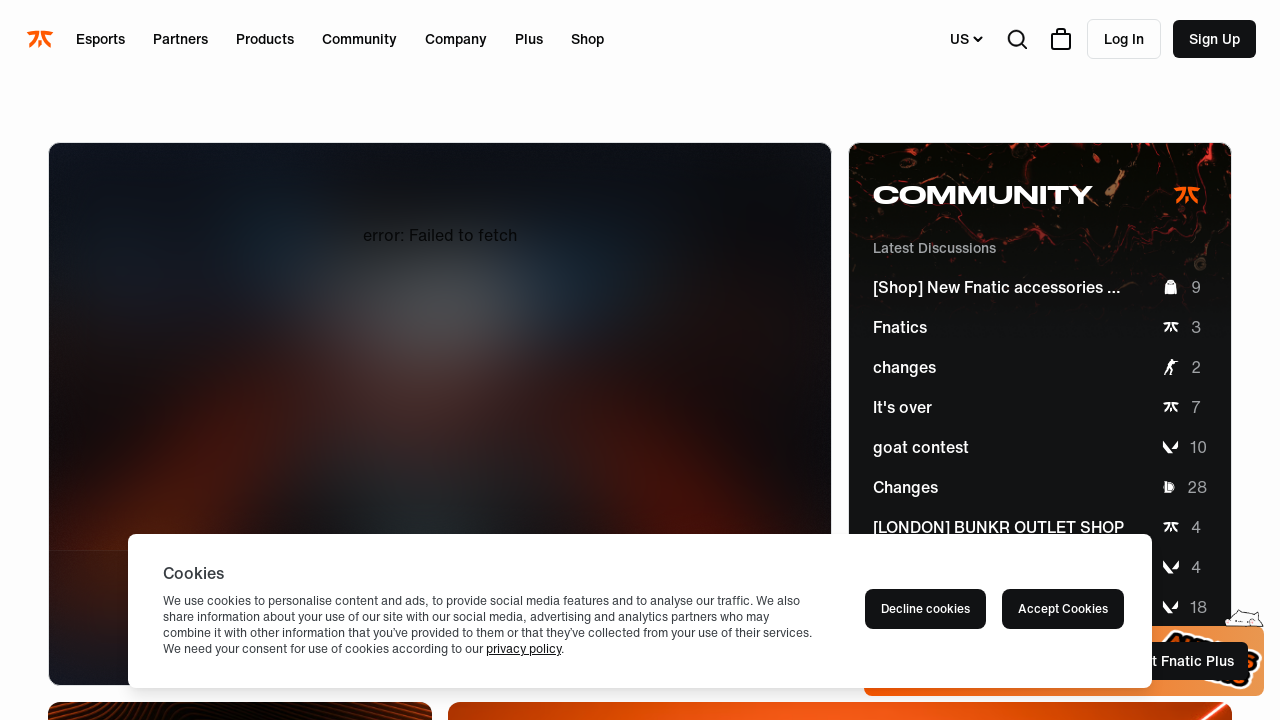

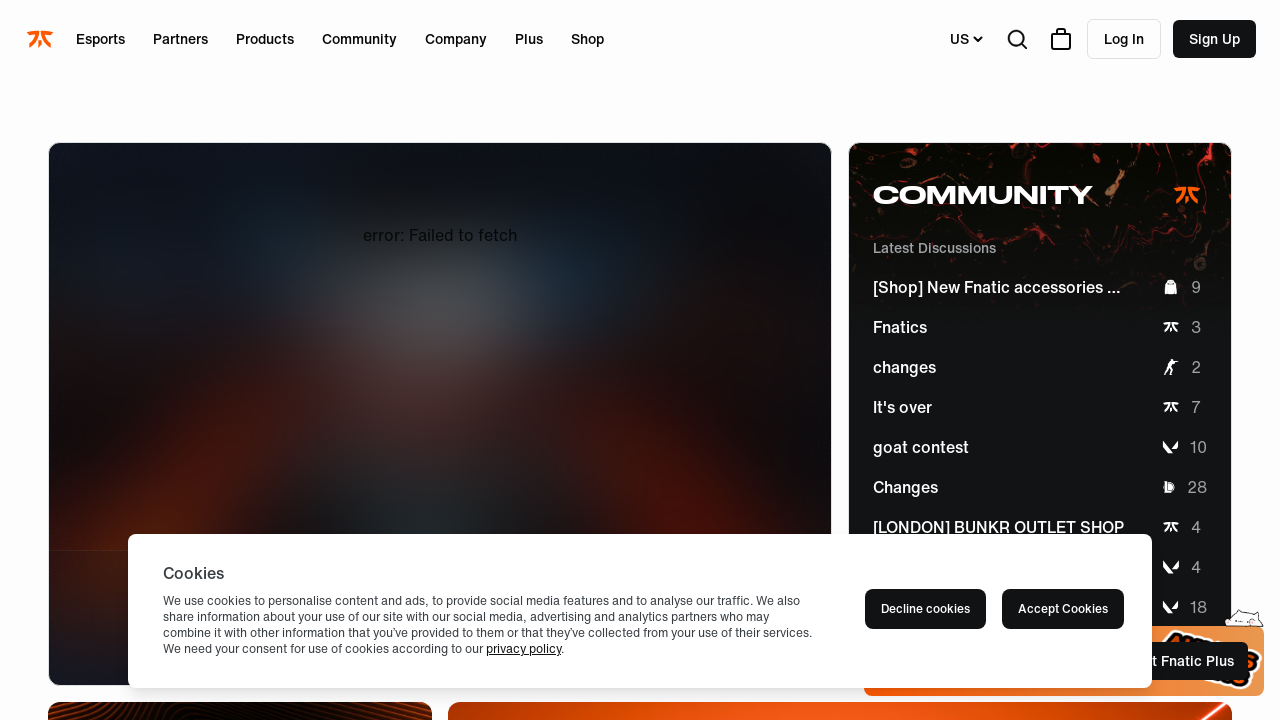